Tests dynamic loading with excessive wait time (50 seconds), ensuring the element appears even with long timeout

Starting URL: https://automationfc.github.io/dynamic-loading/

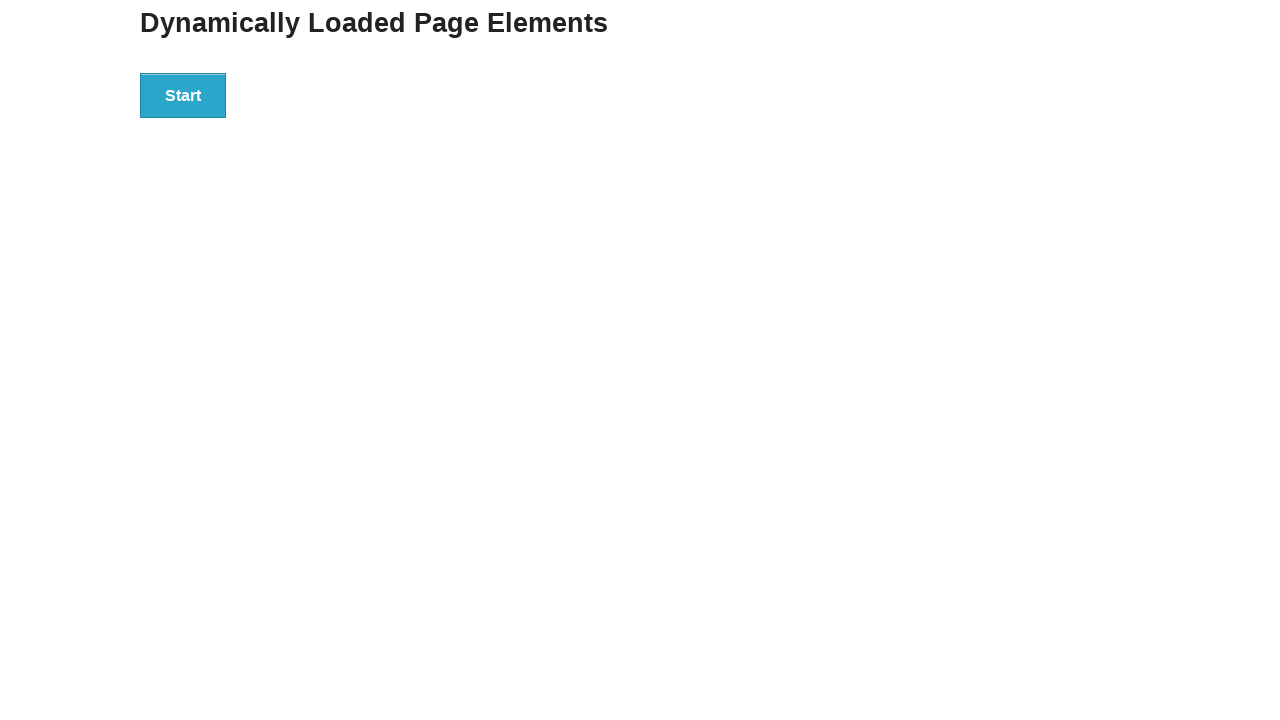

Clicked start button to initiate dynamic loading at (183, 95) on xpath=//button
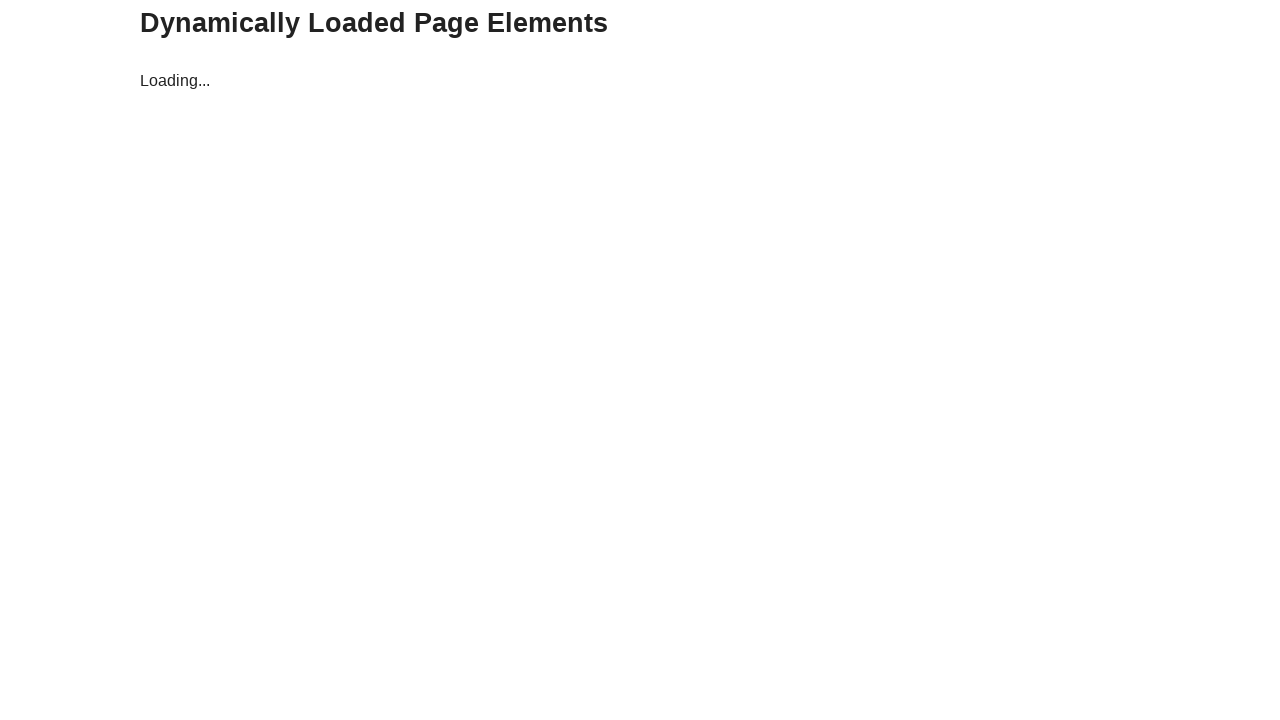

Element appeared after waiting up to 50 seconds for dynamic loading to complete
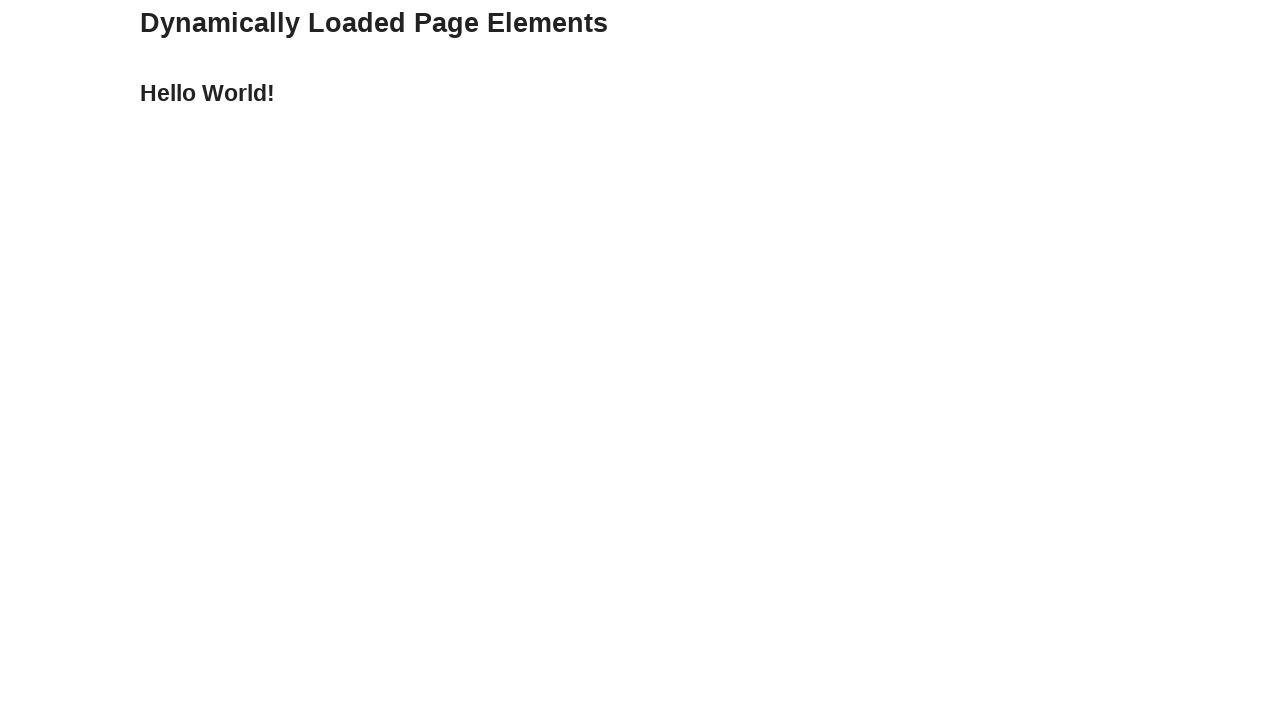

Verified that the loaded element contains the text 'Hello World!'
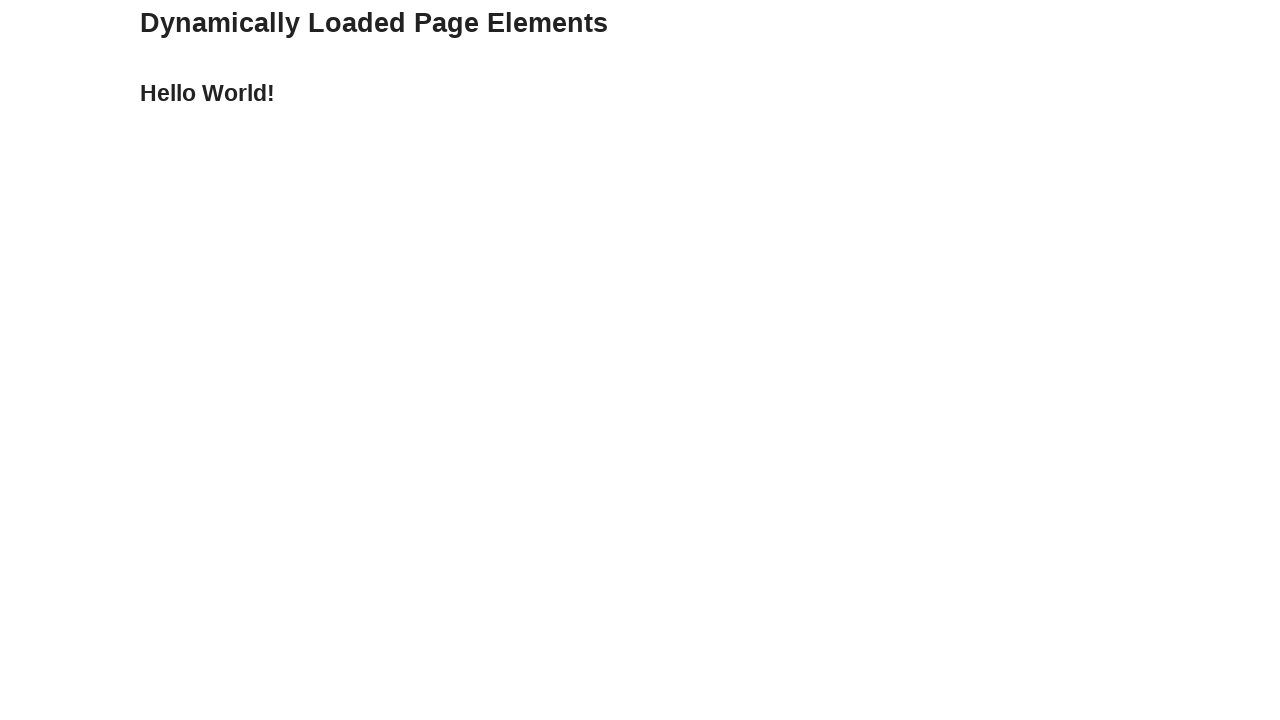

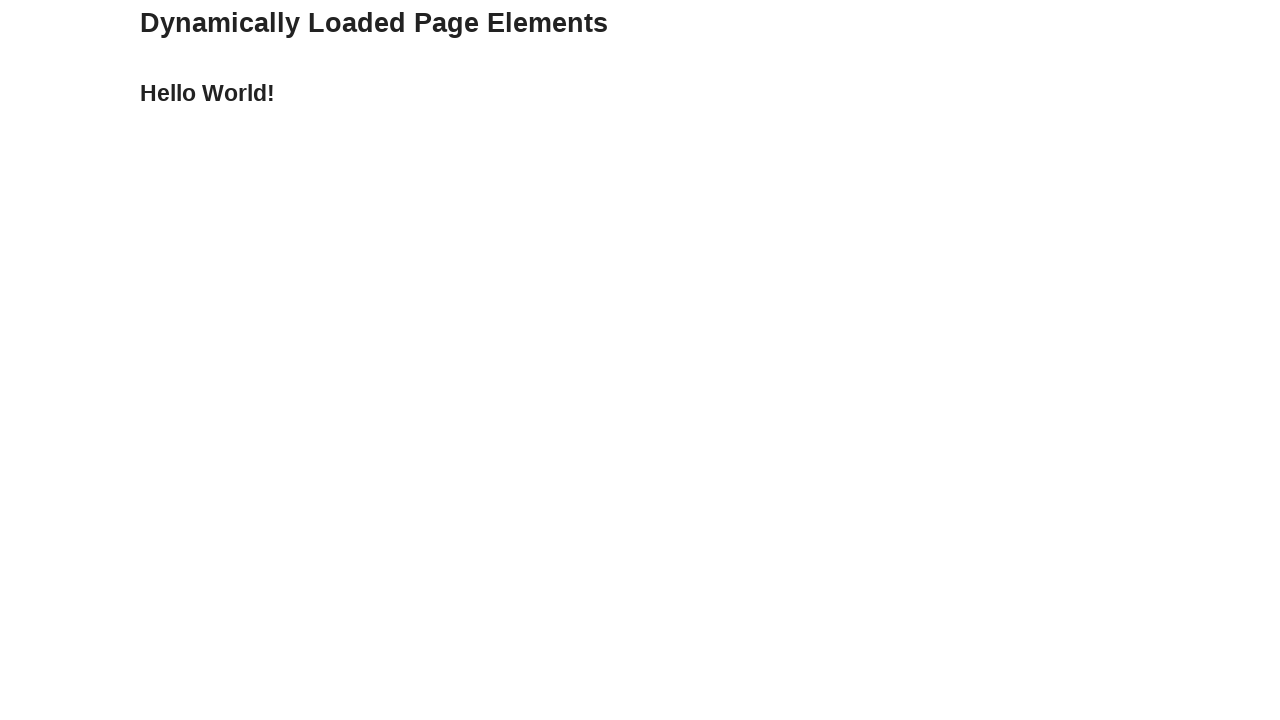